Tests the Autocomplete jQuery UI component by typing a letter in the input field and selecting an option from the autocomplete suggestions.

Starting URL: https://jqueryui.com/

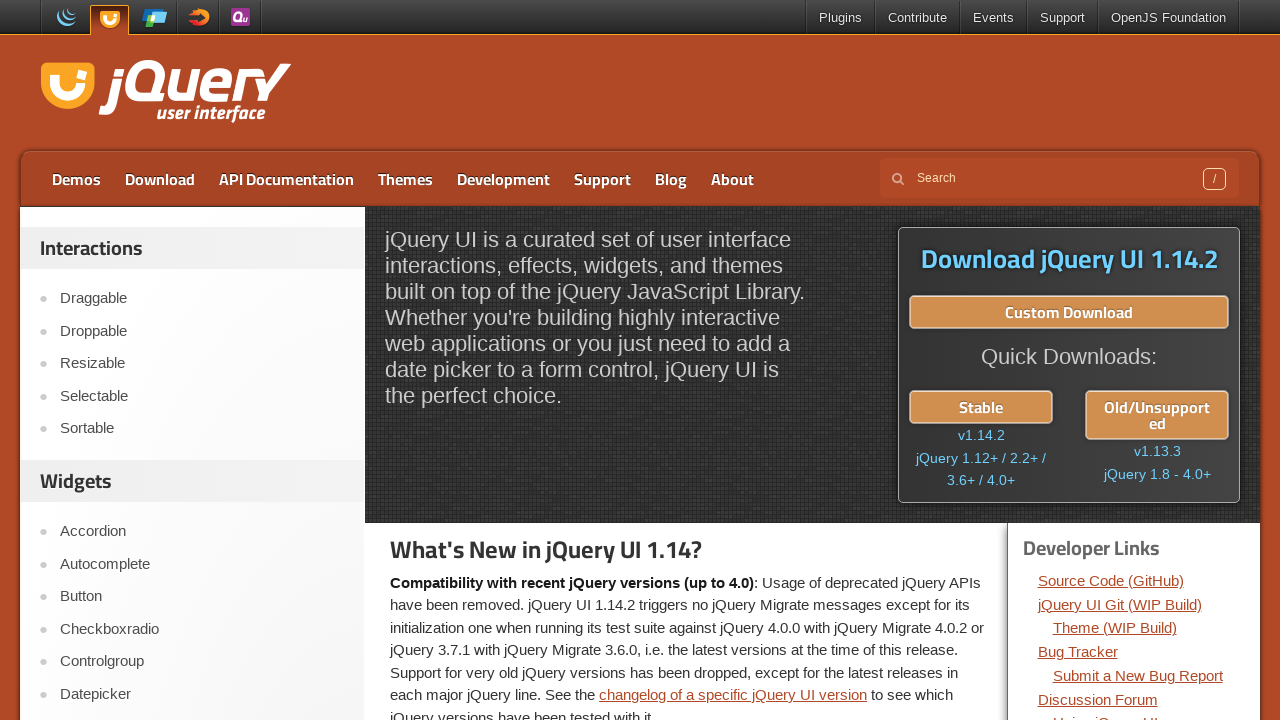

Clicked on the Autocomplete link at (202, 564) on a:text('Autocomplete')
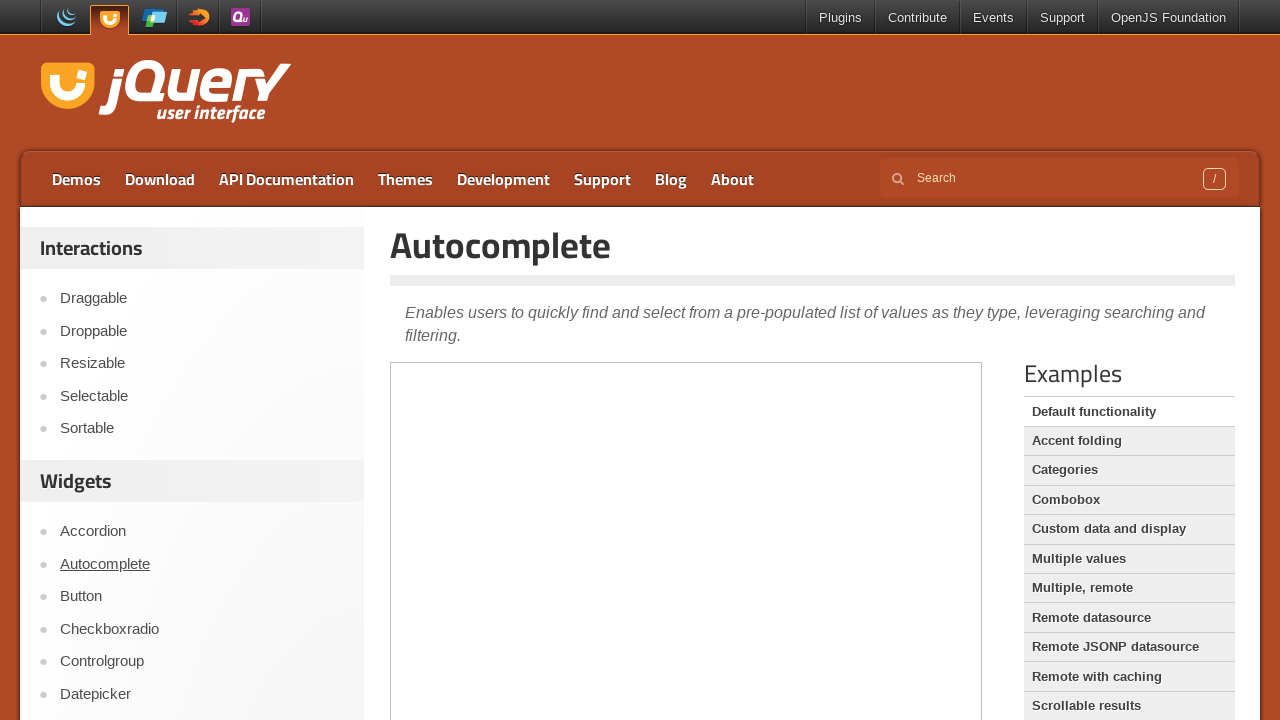

Autocomplete page loaded
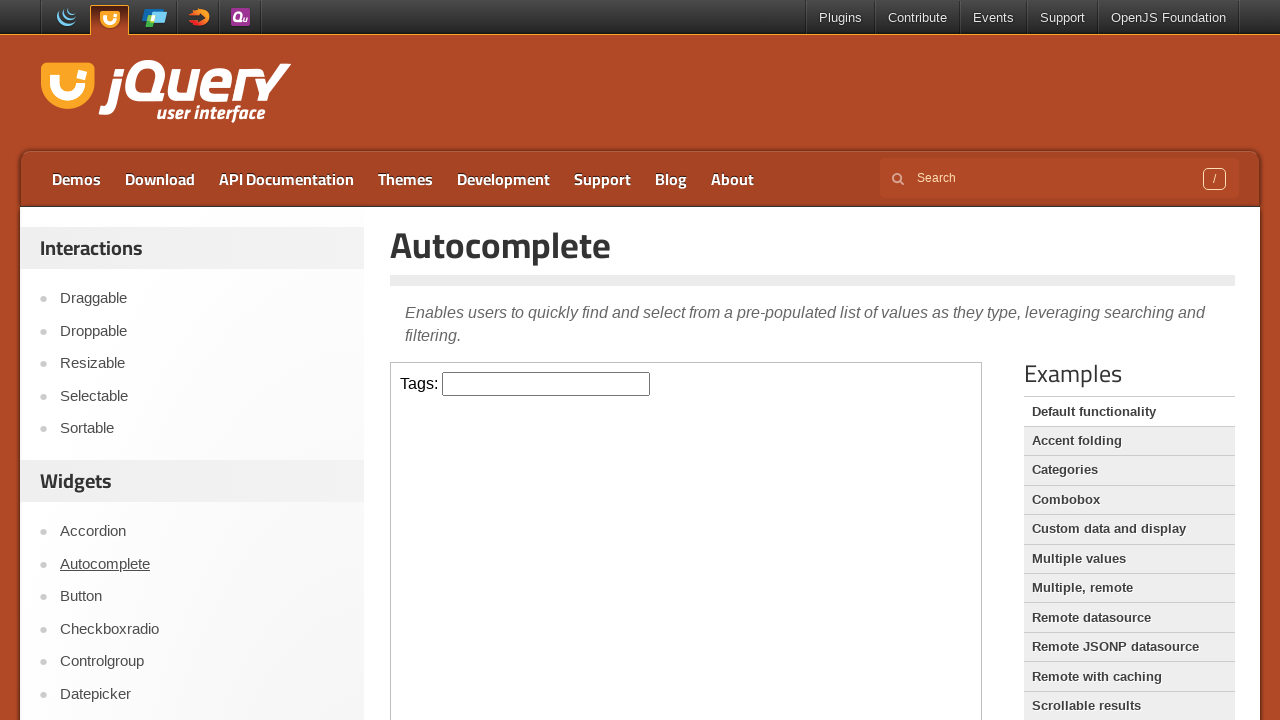

Located the demo iframe
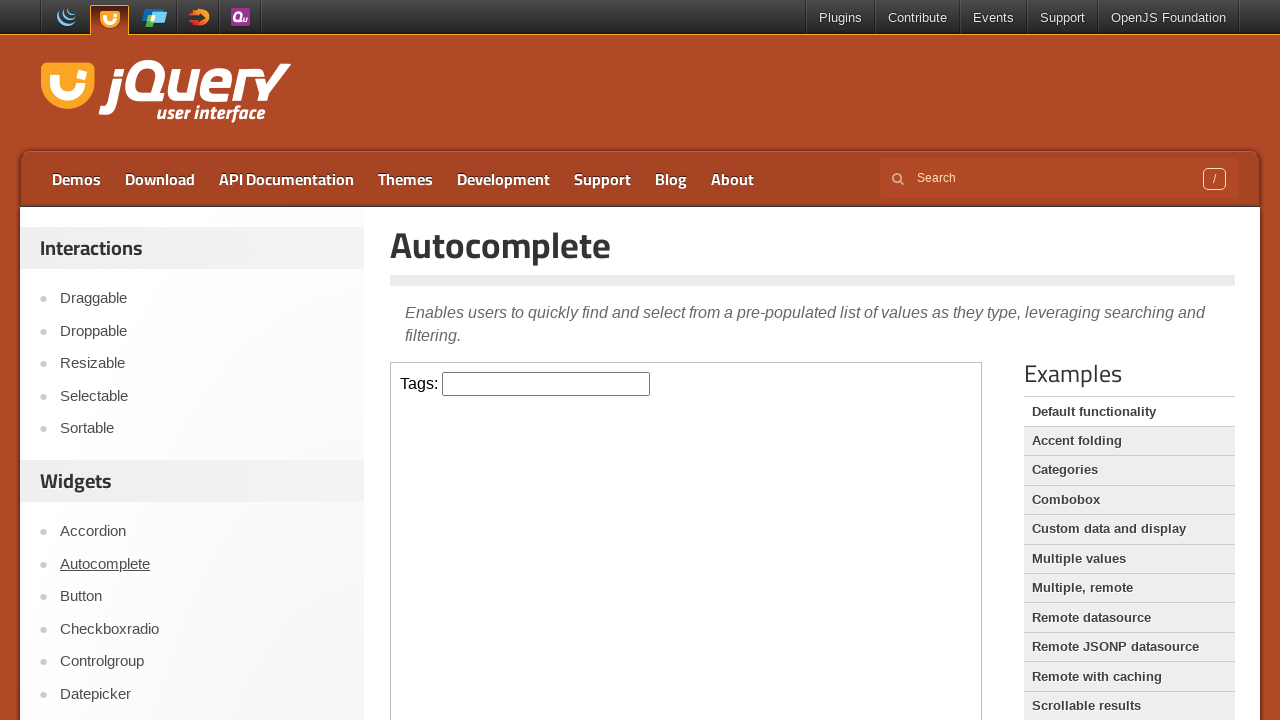

Clicked on the tags input box at (546, 384) on iframe.demo-frame >> internal:control=enter-frame >> #tags
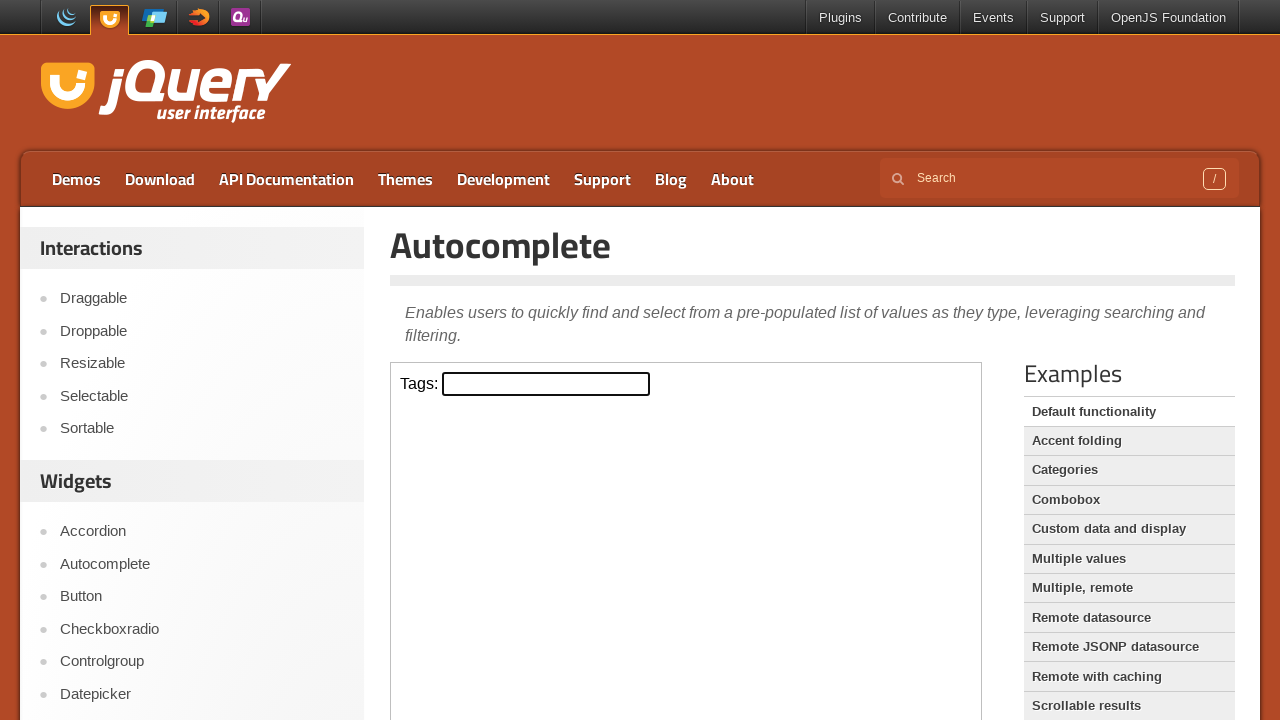

Typed 'J' in the tags input box on iframe.demo-frame >> internal:control=enter-frame >> #tags
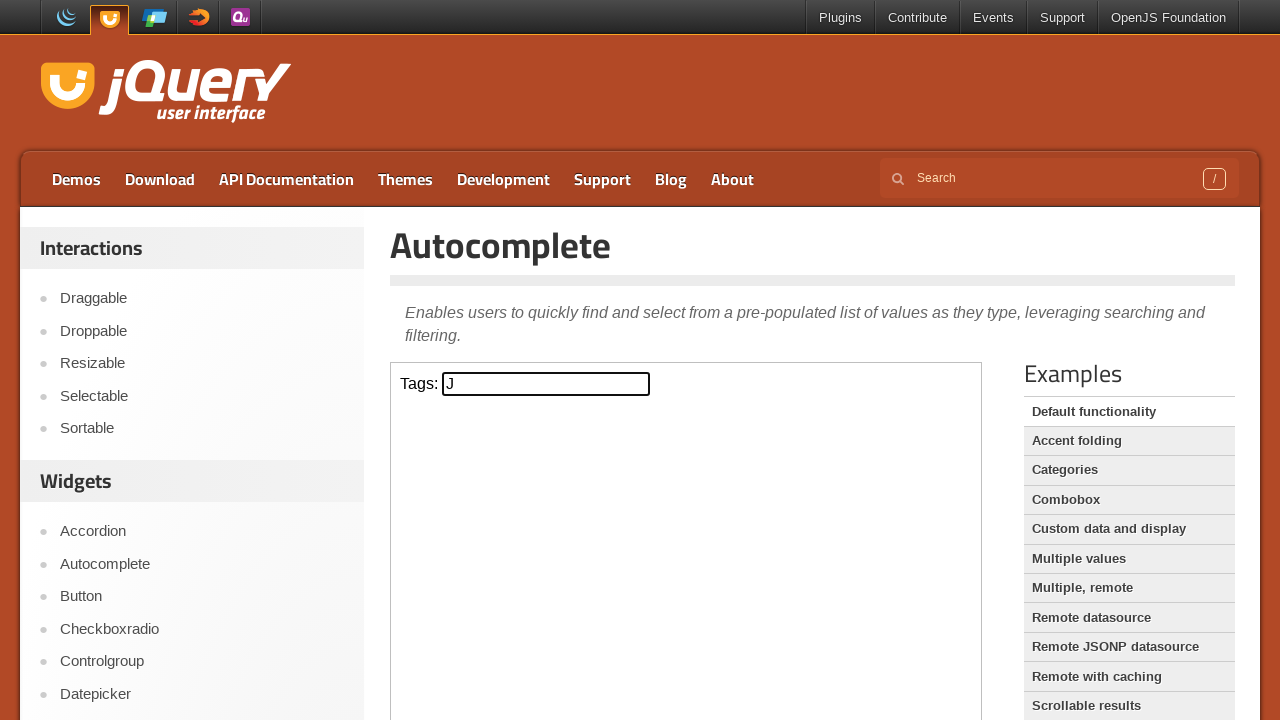

Autocomplete suggestions appeared
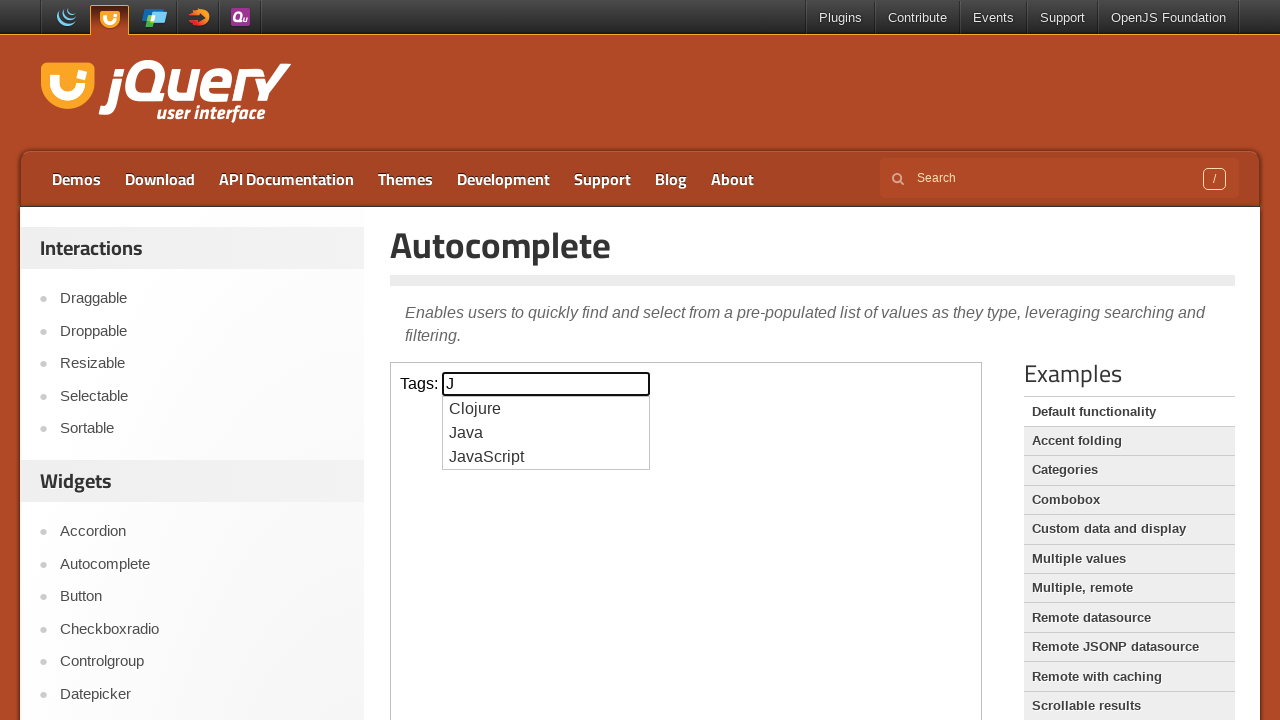

Clicked the third autocomplete suggestion option at (546, 457) on iframe.demo-frame >> internal:control=enter-frame >> .ui-autocomplete li:nth-chi
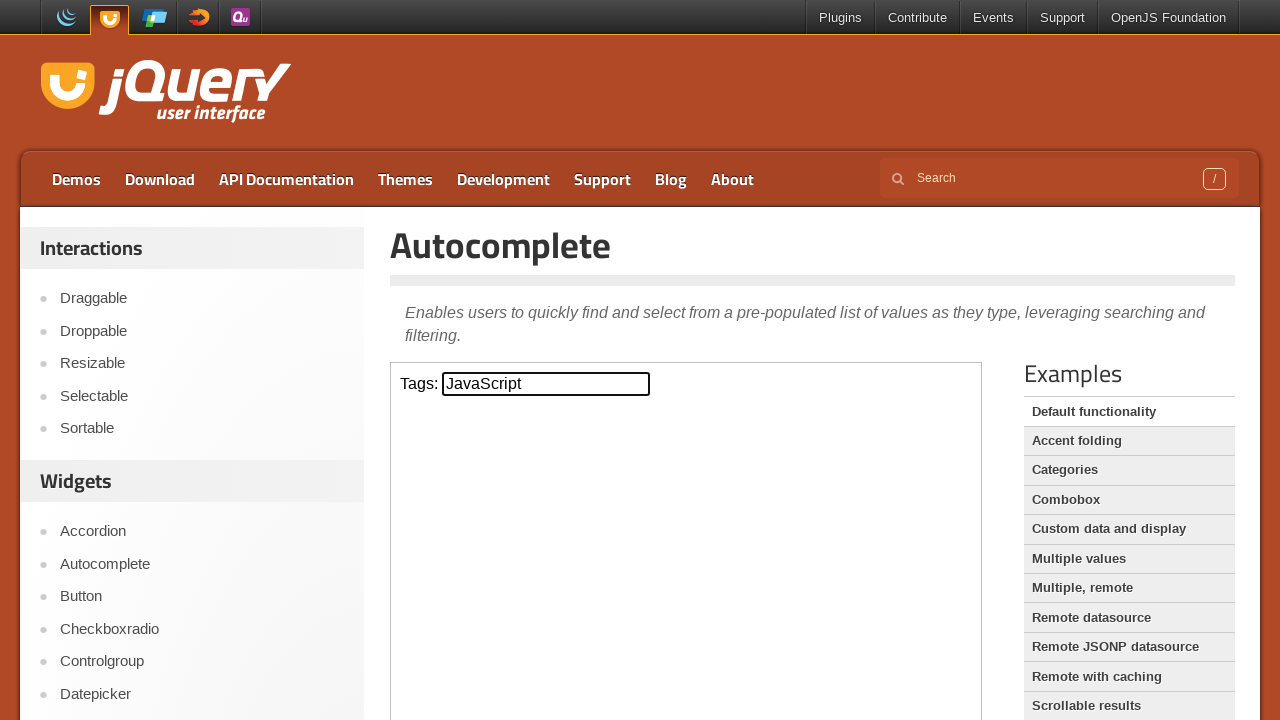

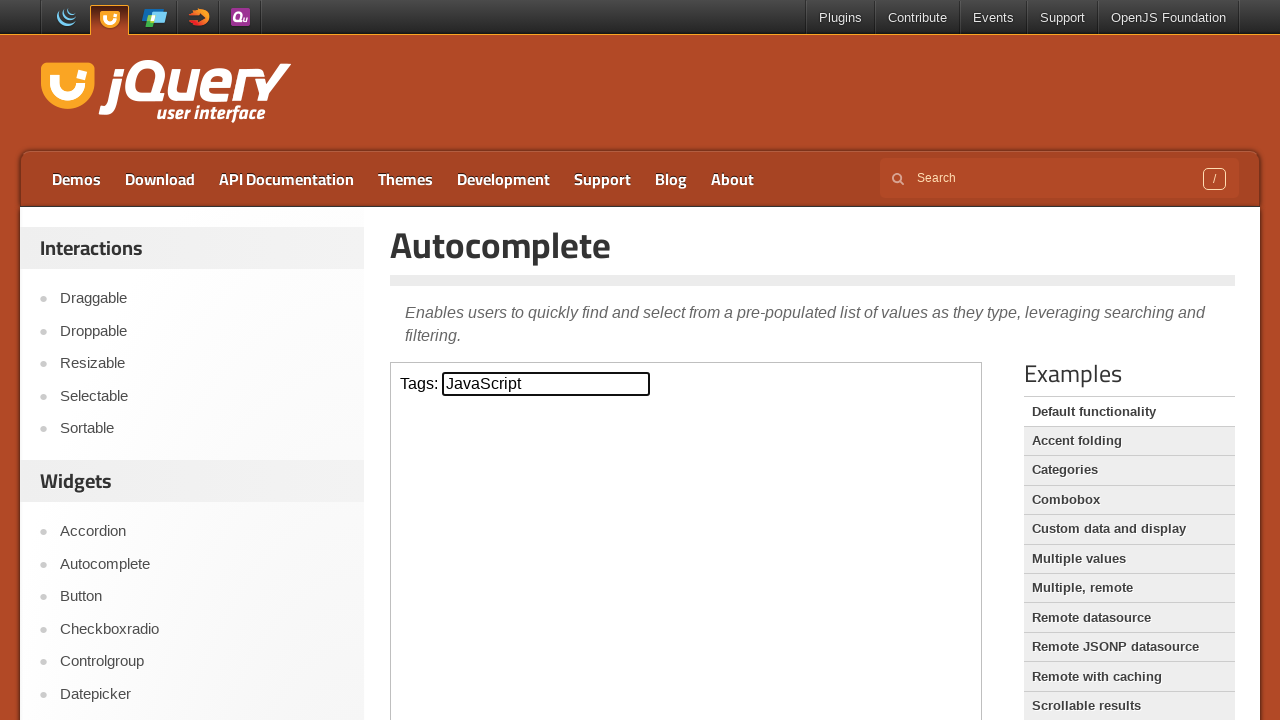